Tests basic browser navigation by visiting a page, navigating to another page, then using back and refresh browser controls while also testing window maximize and minimize functions.

Starting URL: https://rahulshettyacademy.com/

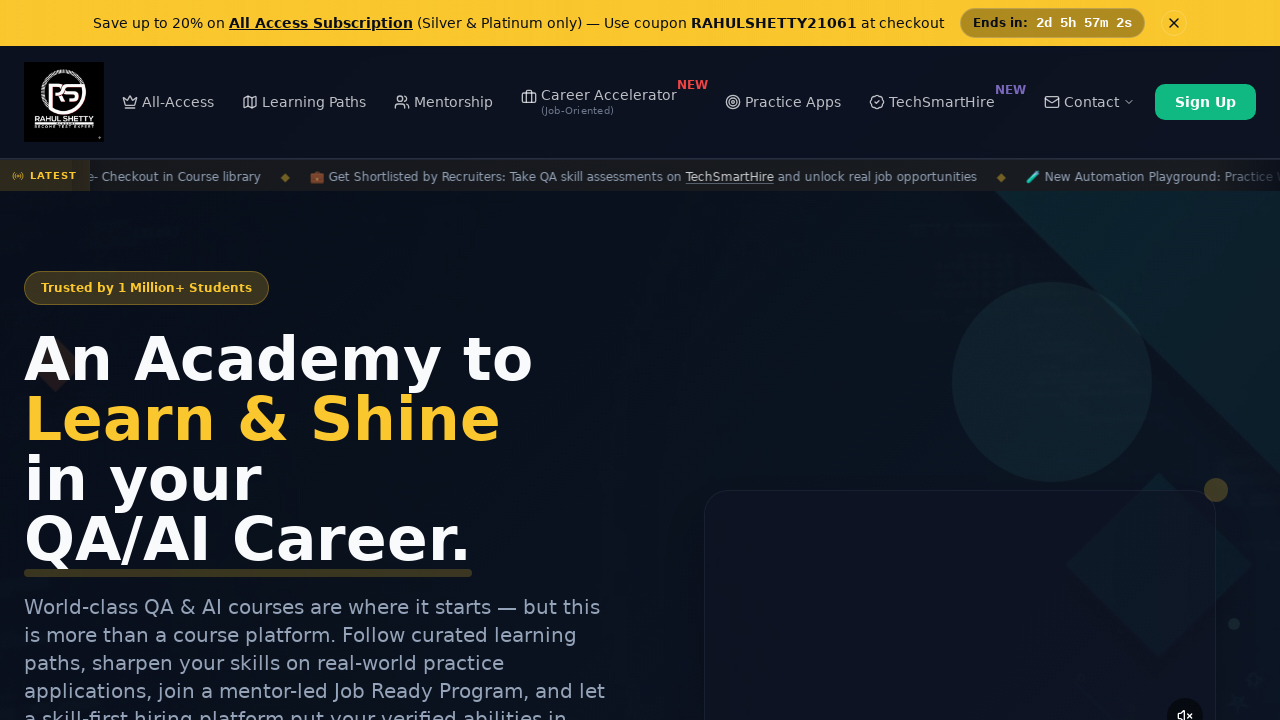

Set viewport to 1920x1080 to maximize browser window
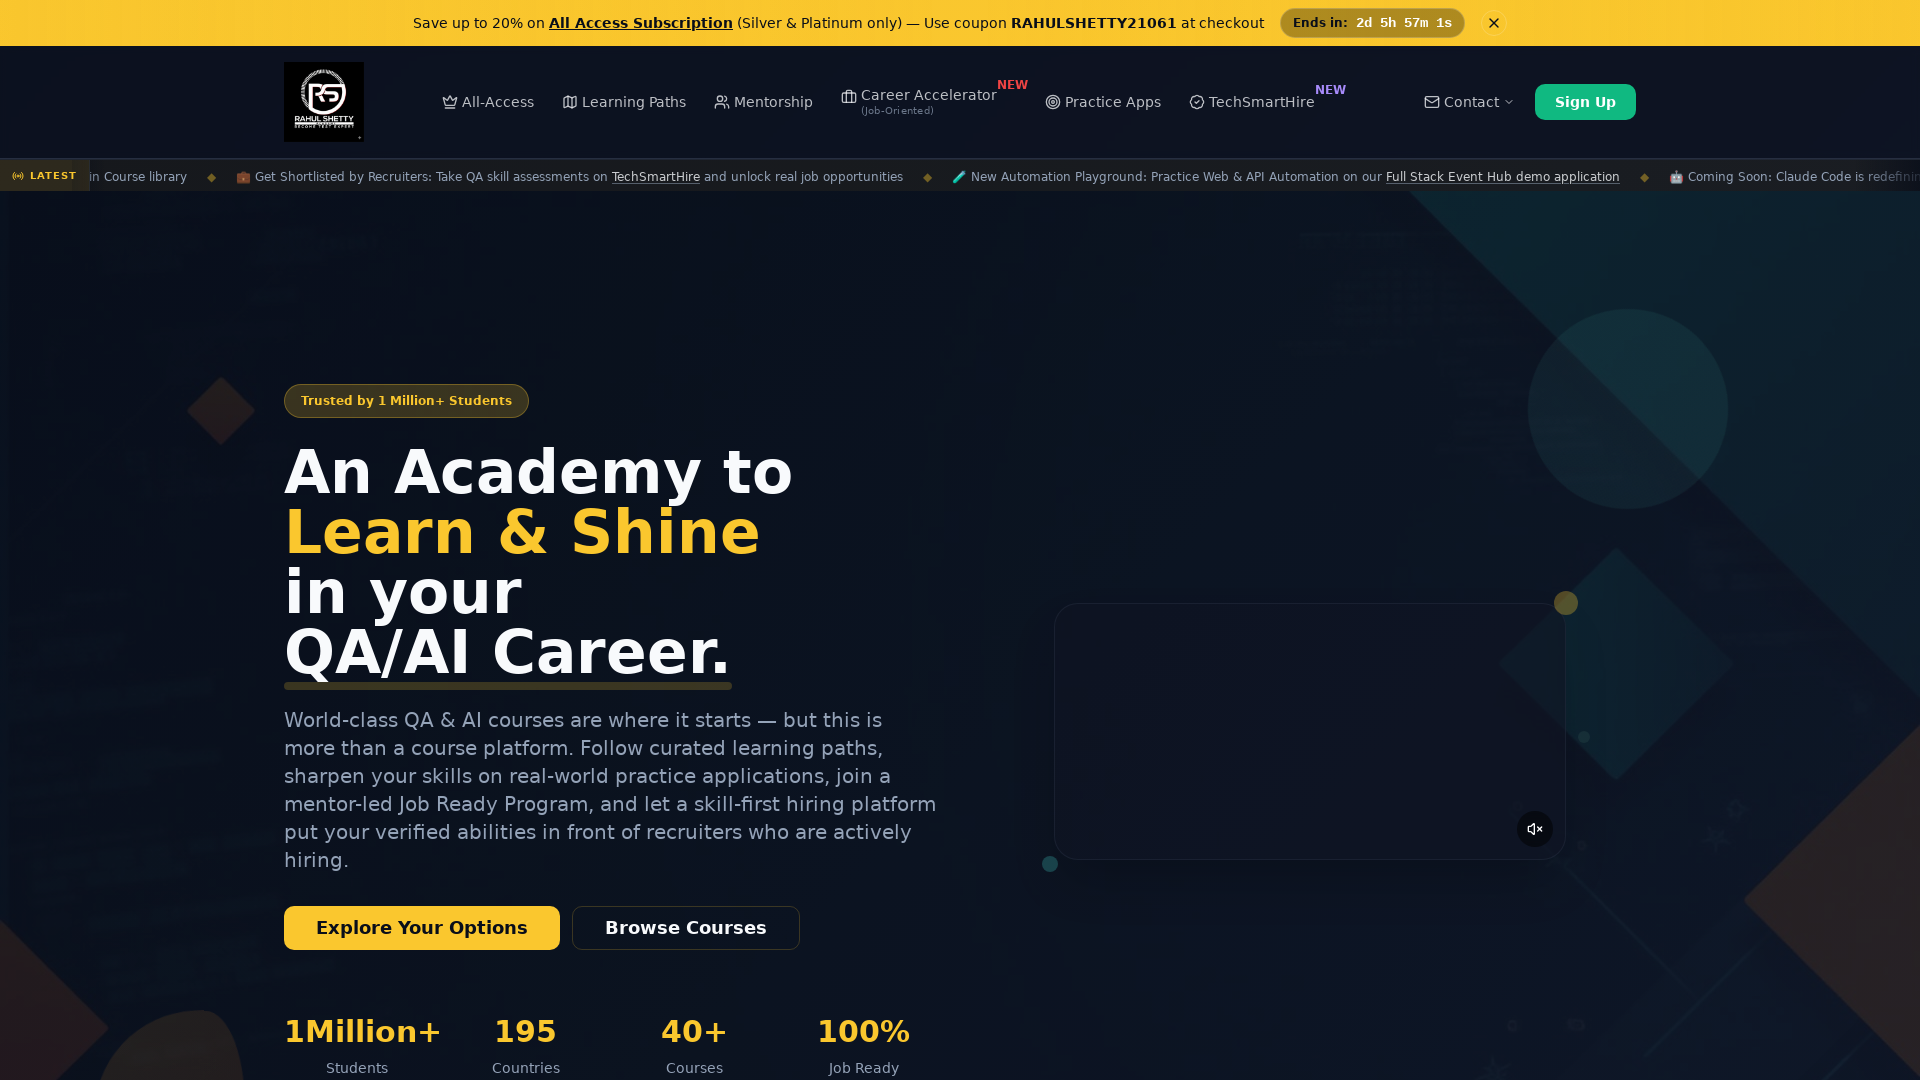

Retrieved page title for verification
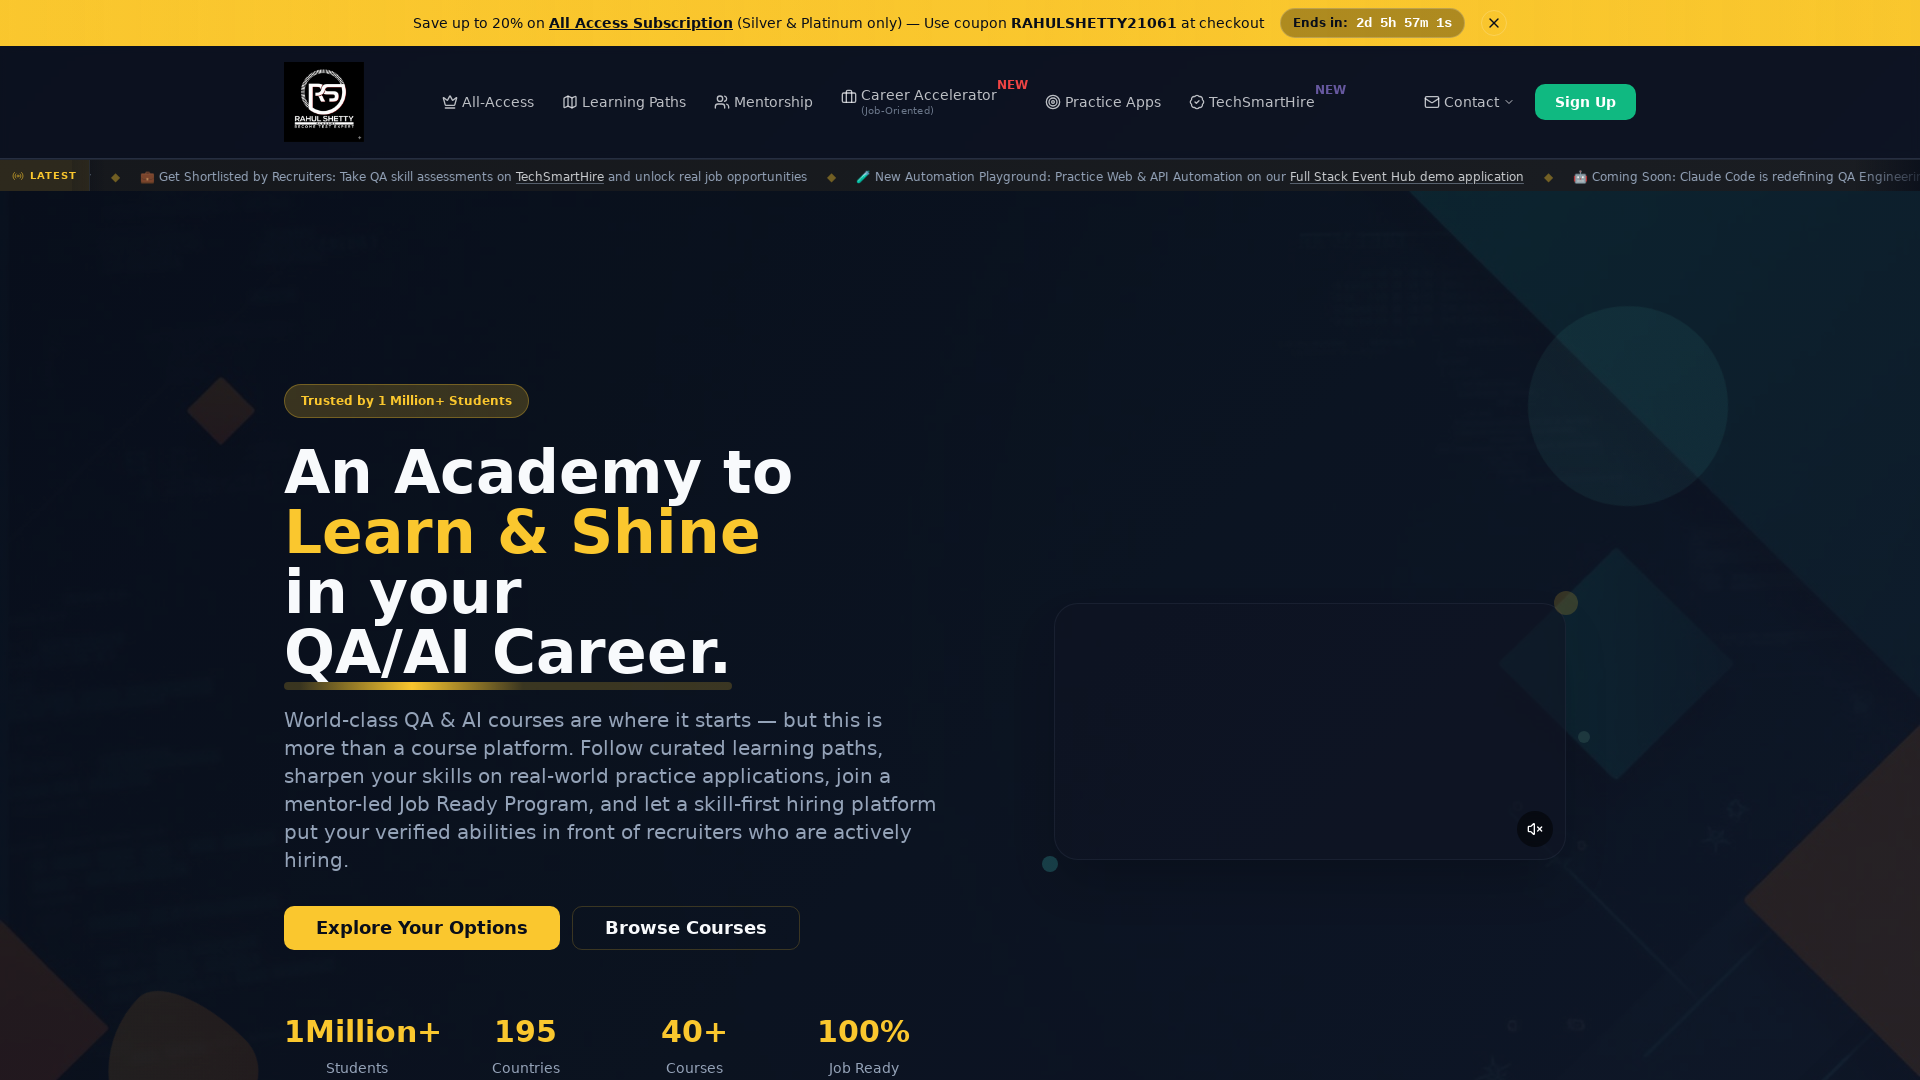

Retrieved page URL for verification
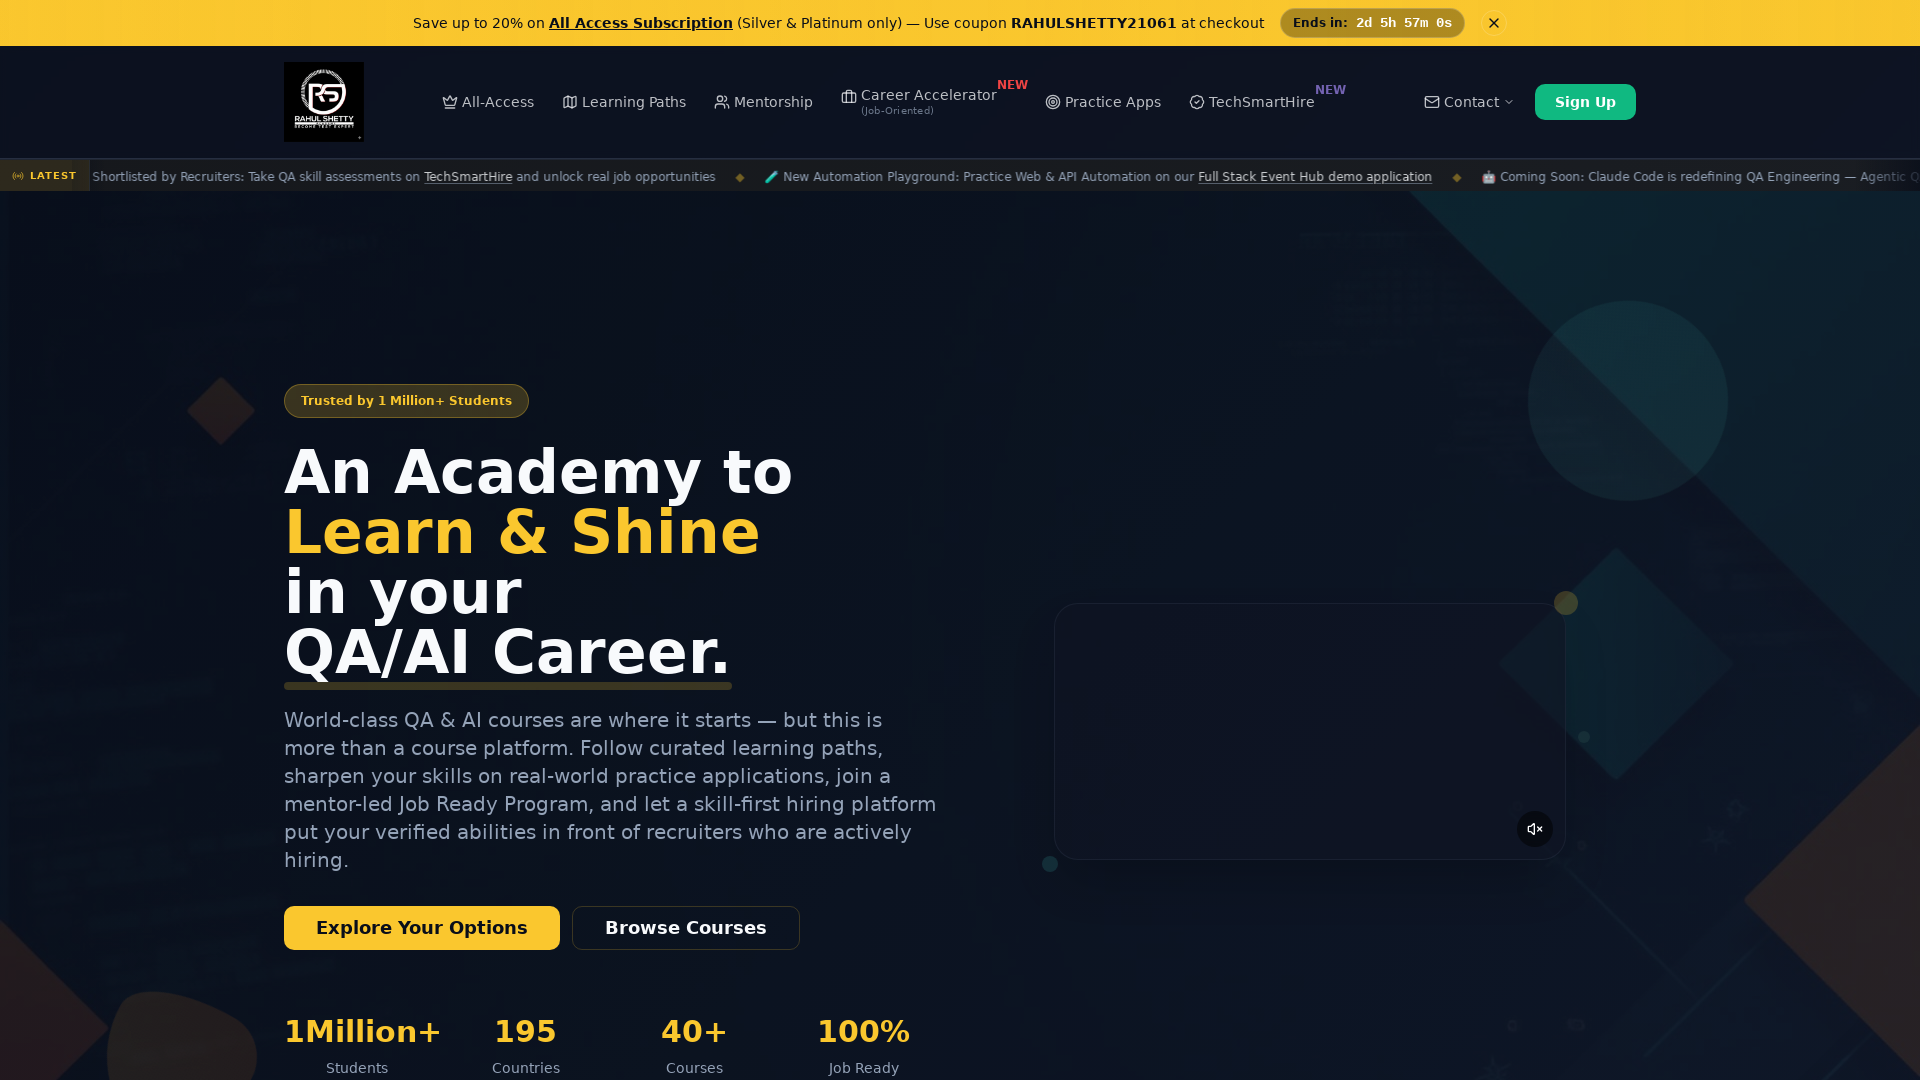

Navigated to AutomationPractice page at https://rahulshettyacademy.com/AutomationPractice/
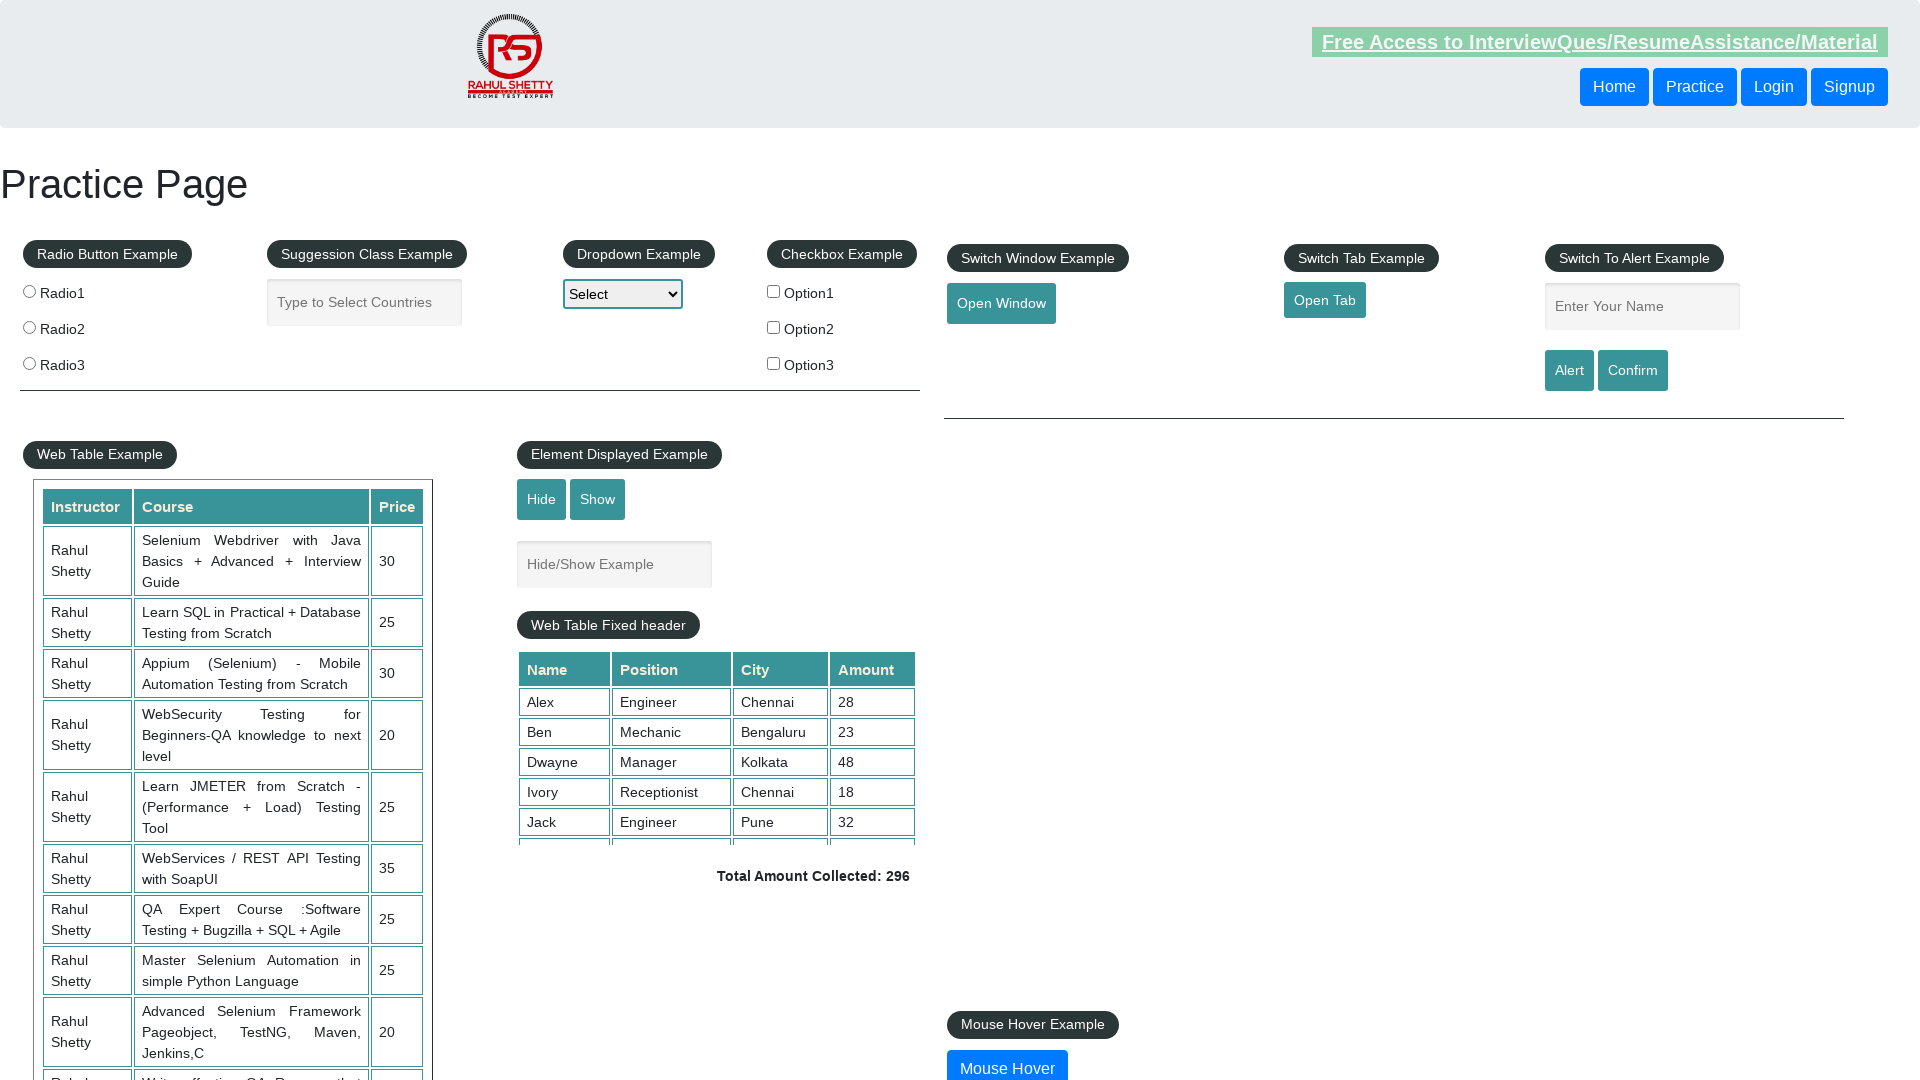

Used back browser control to navigate to previous page
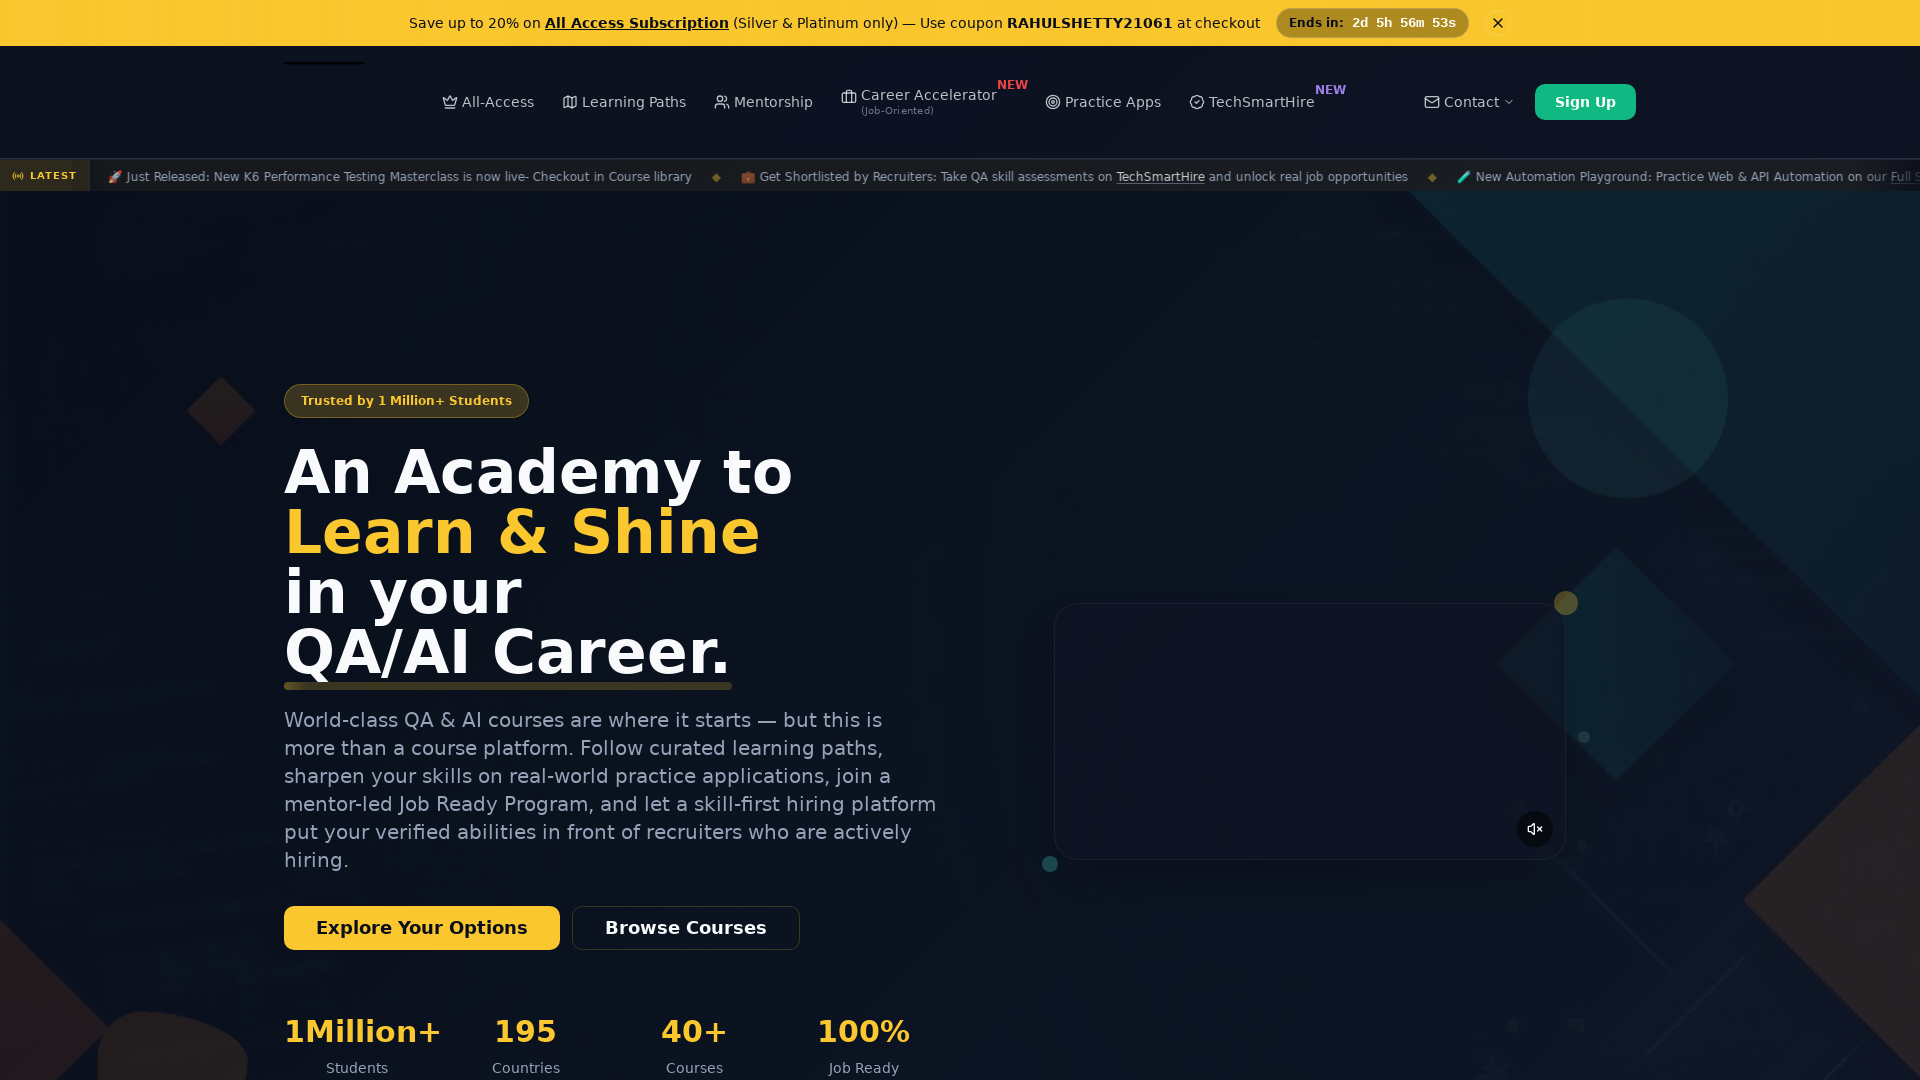

Refreshed the current page
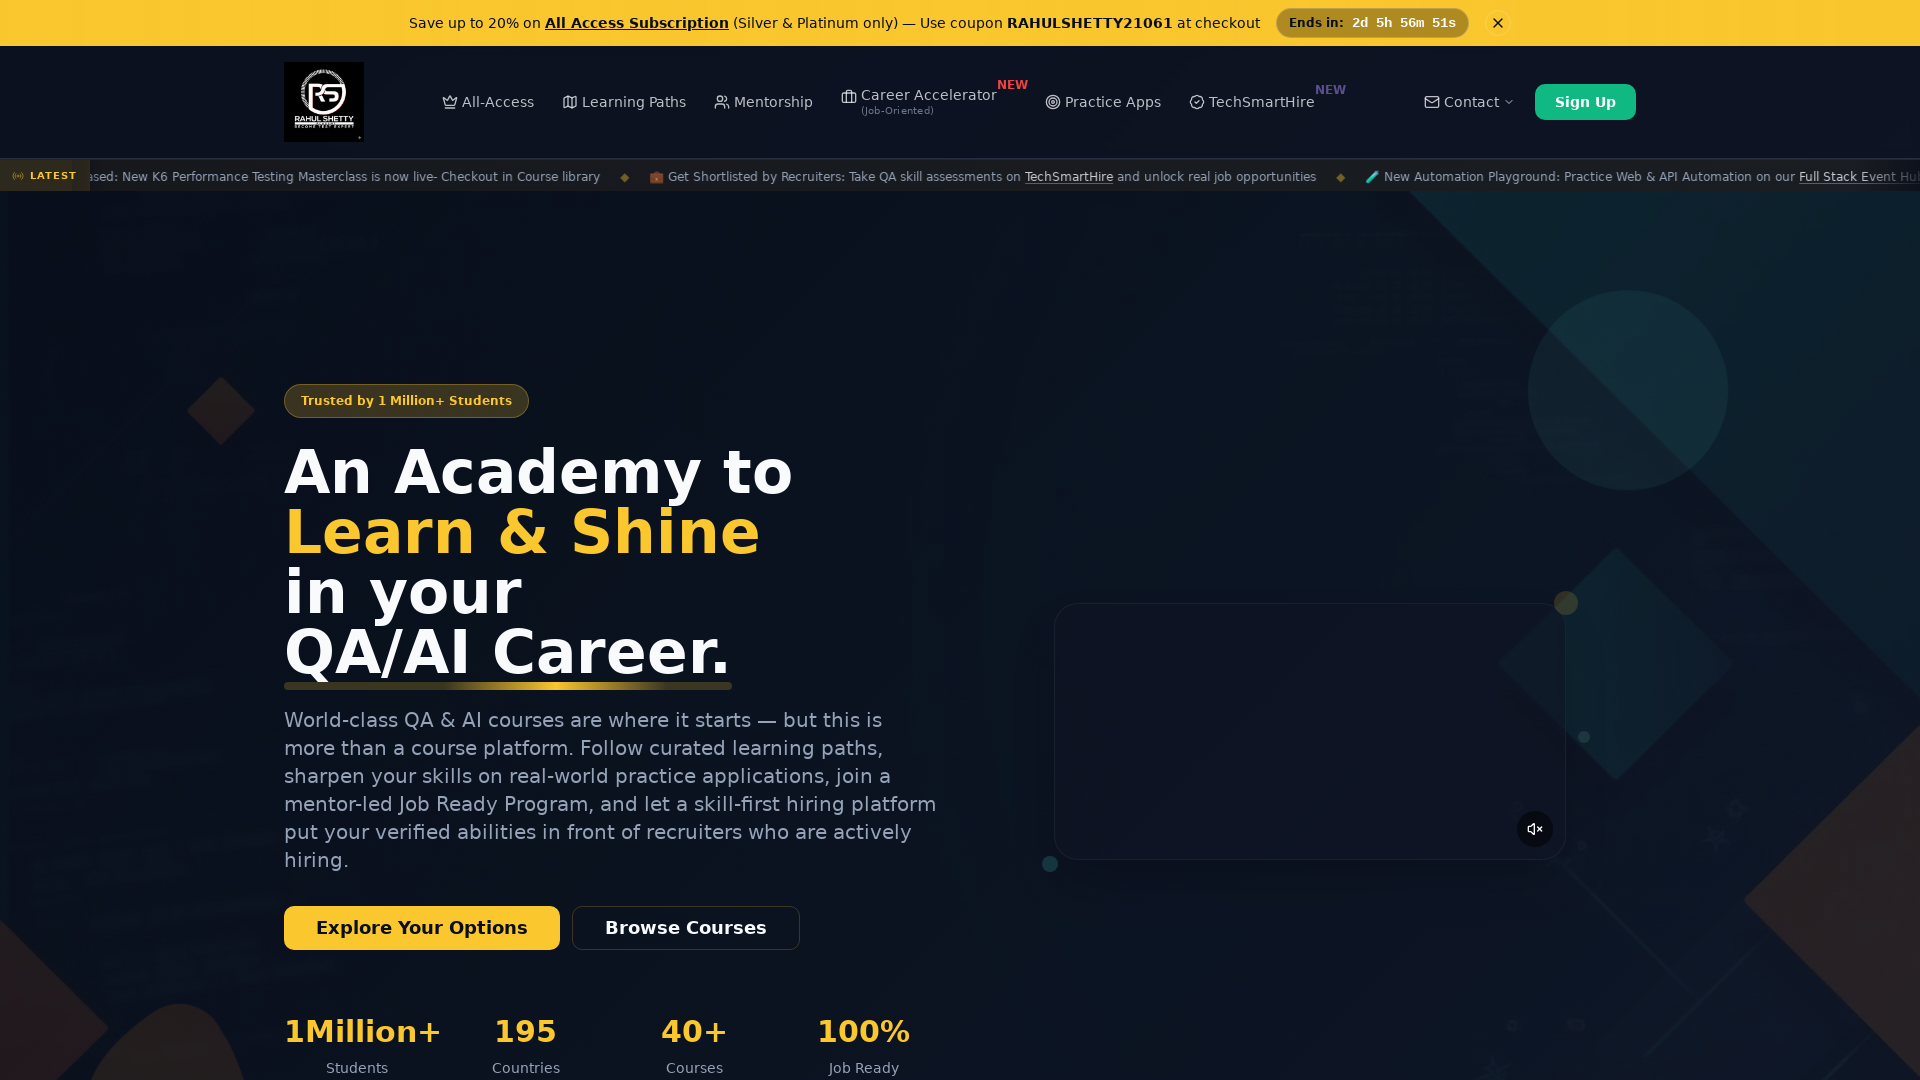

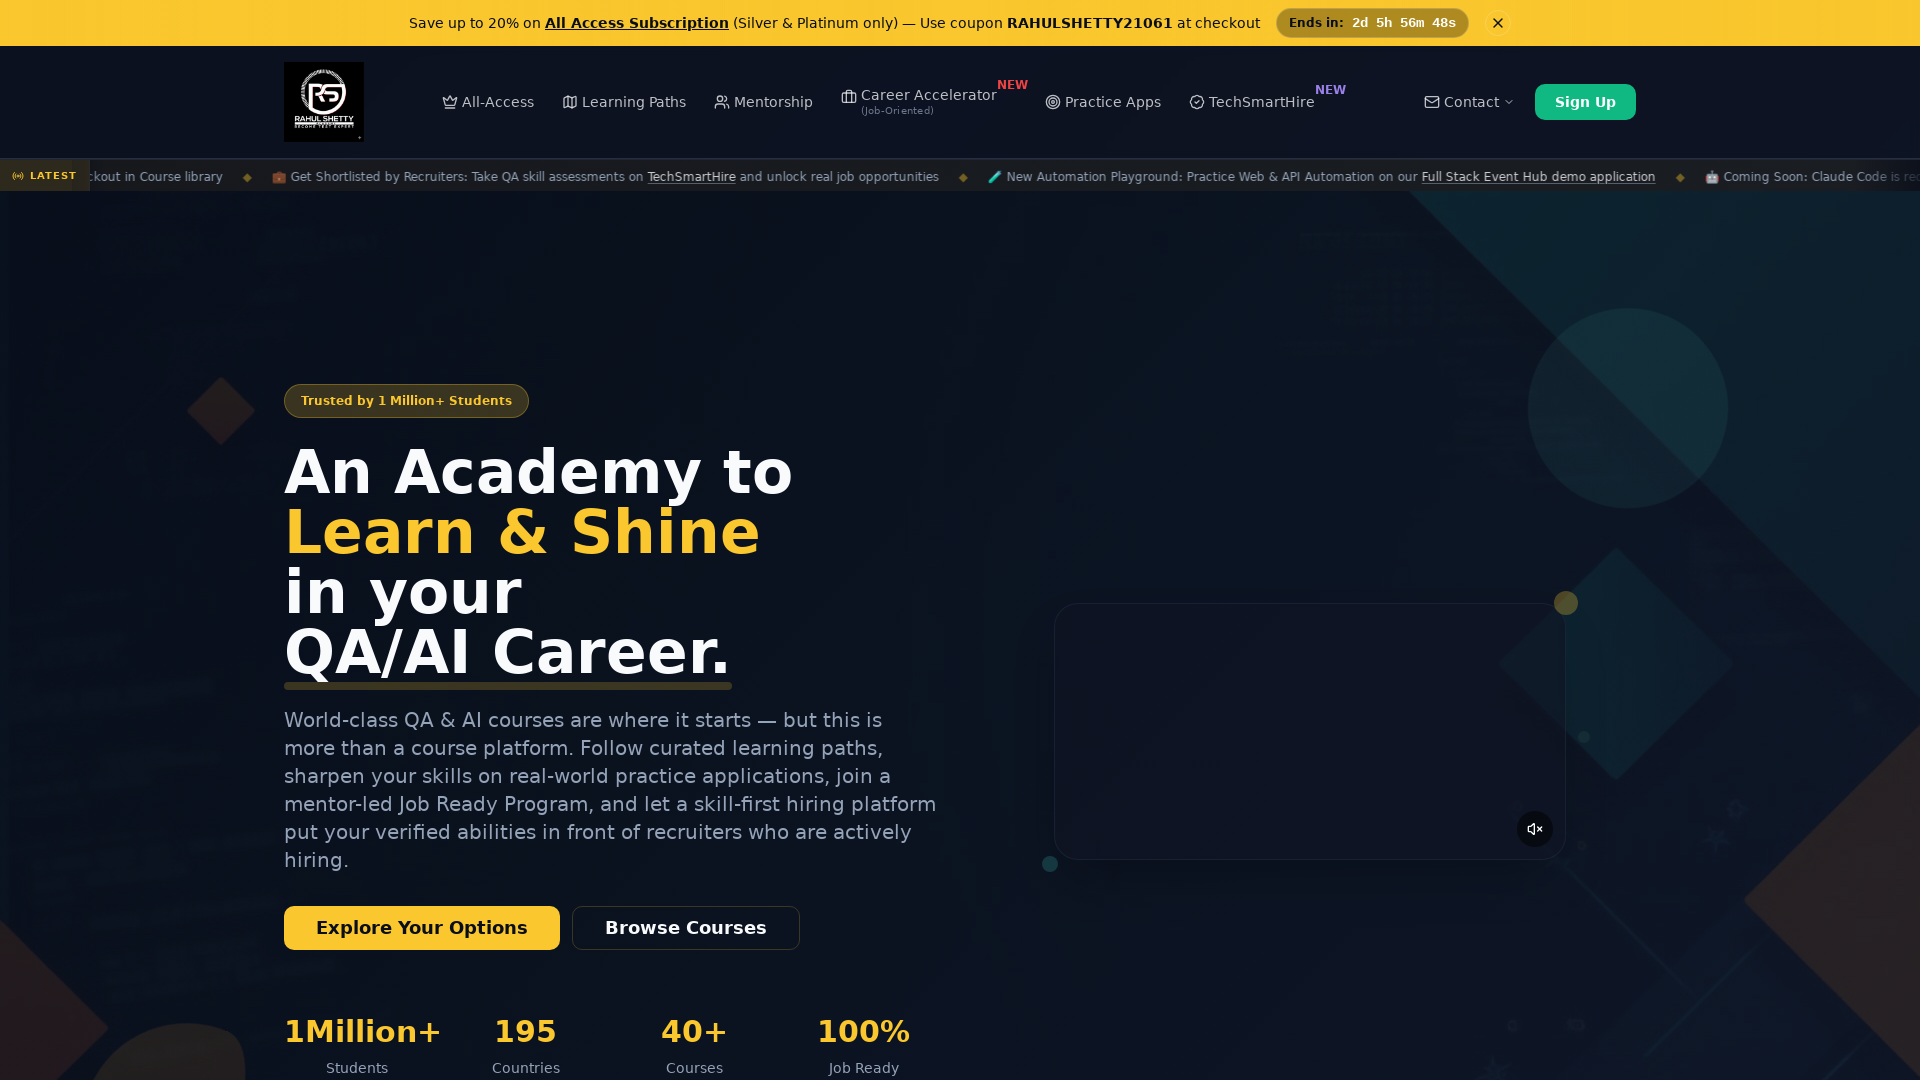